Searches for hotels in a specific city and selects check-in and check-out dates from the calendar

Starting URL: https://trivago.in

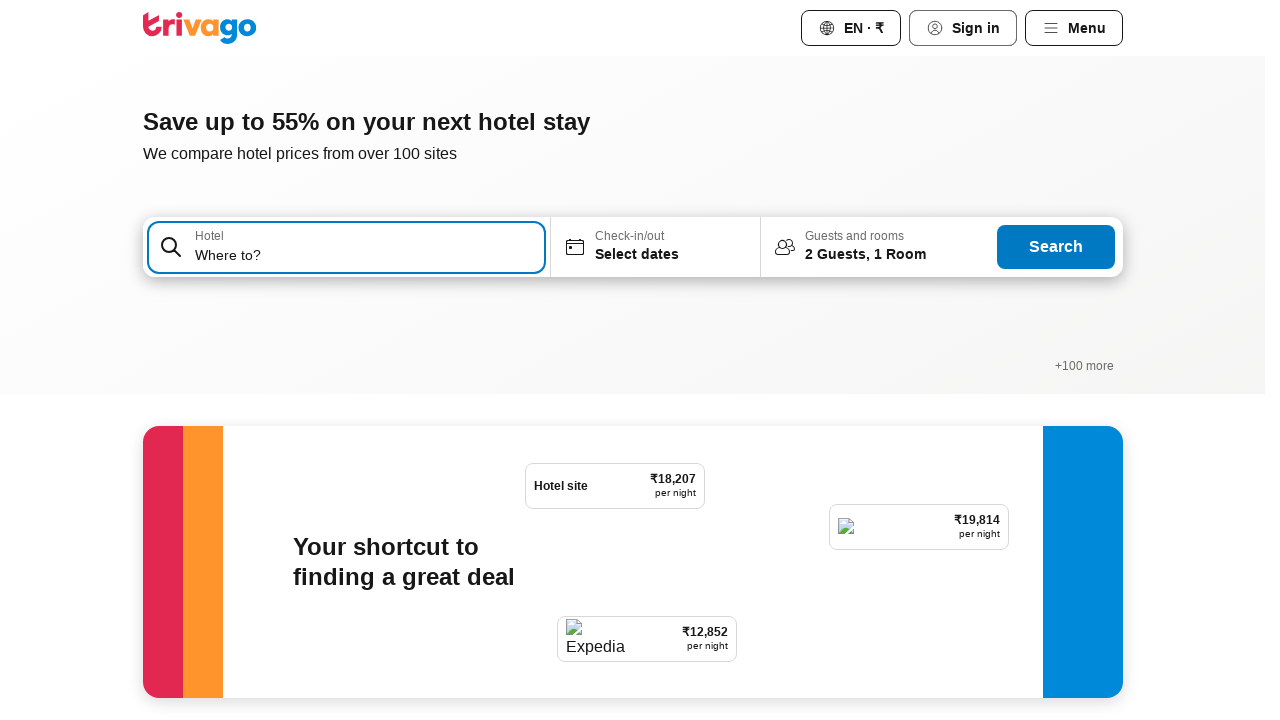

Navigated to Trivago India homepage
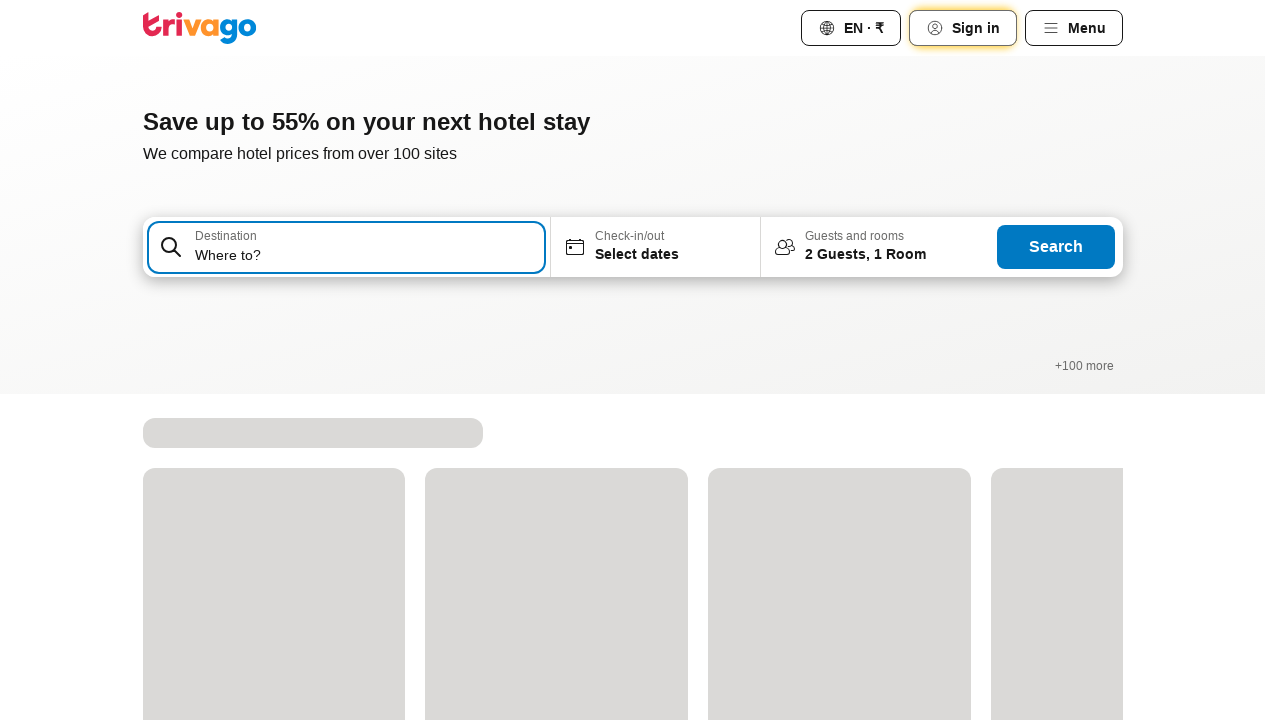

Typed city name 'Udhagamandalam' in search field on #input-auto-complete
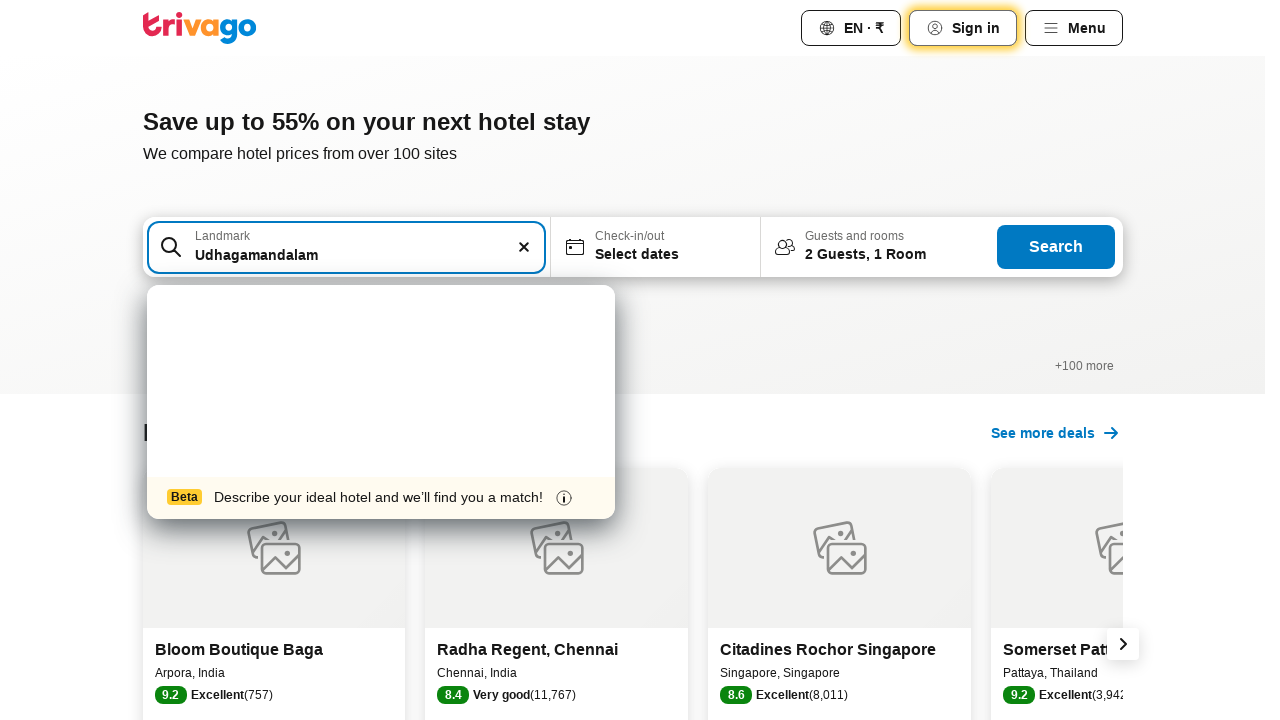

Pressed Enter to select the city
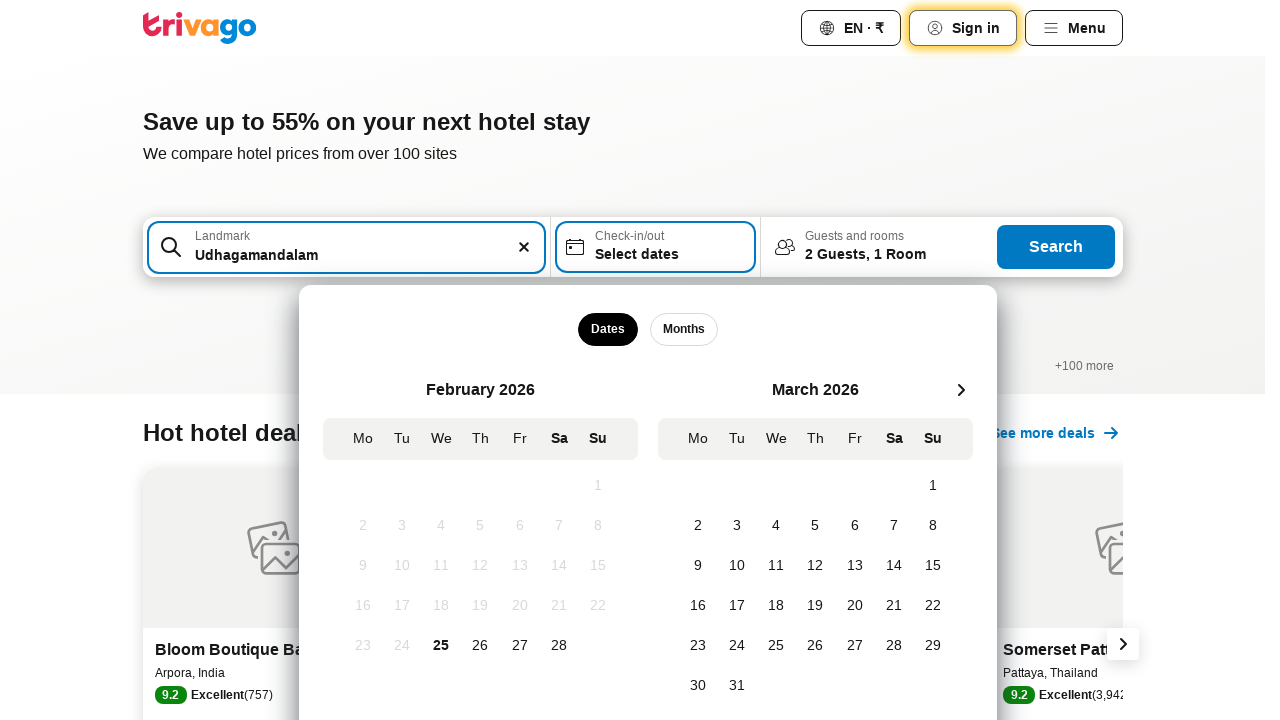

Waited for calendar to load
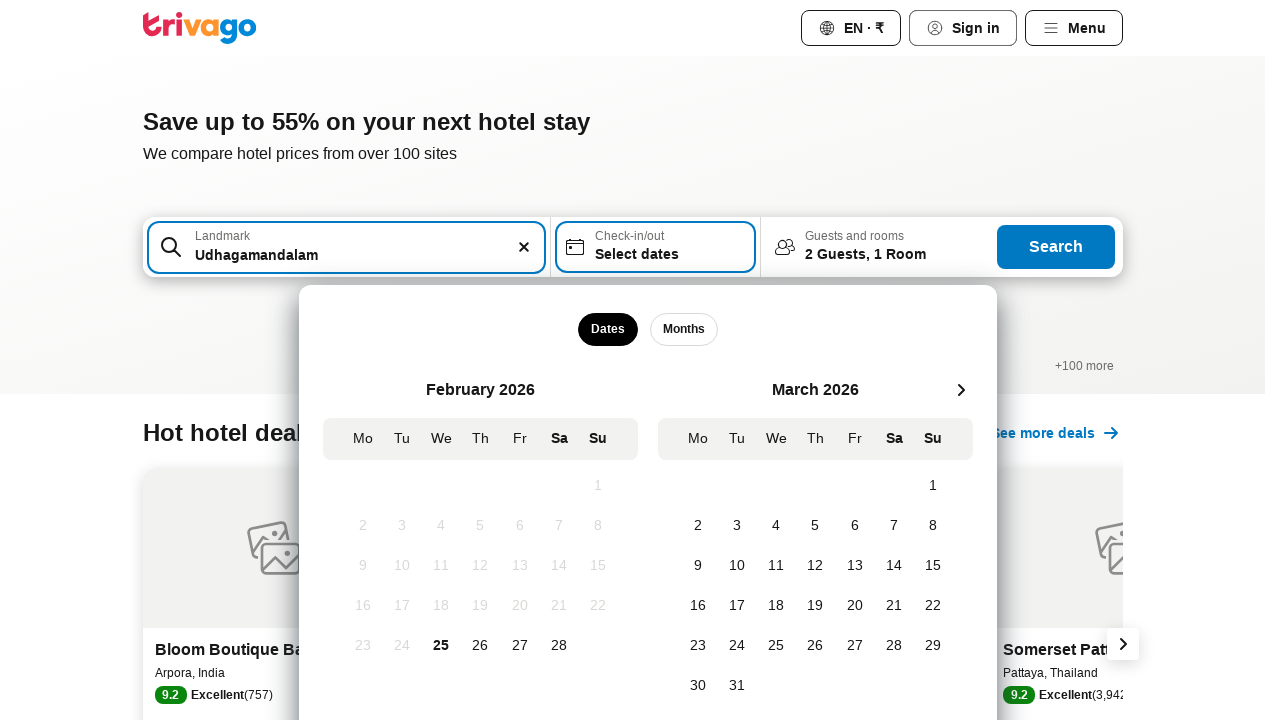

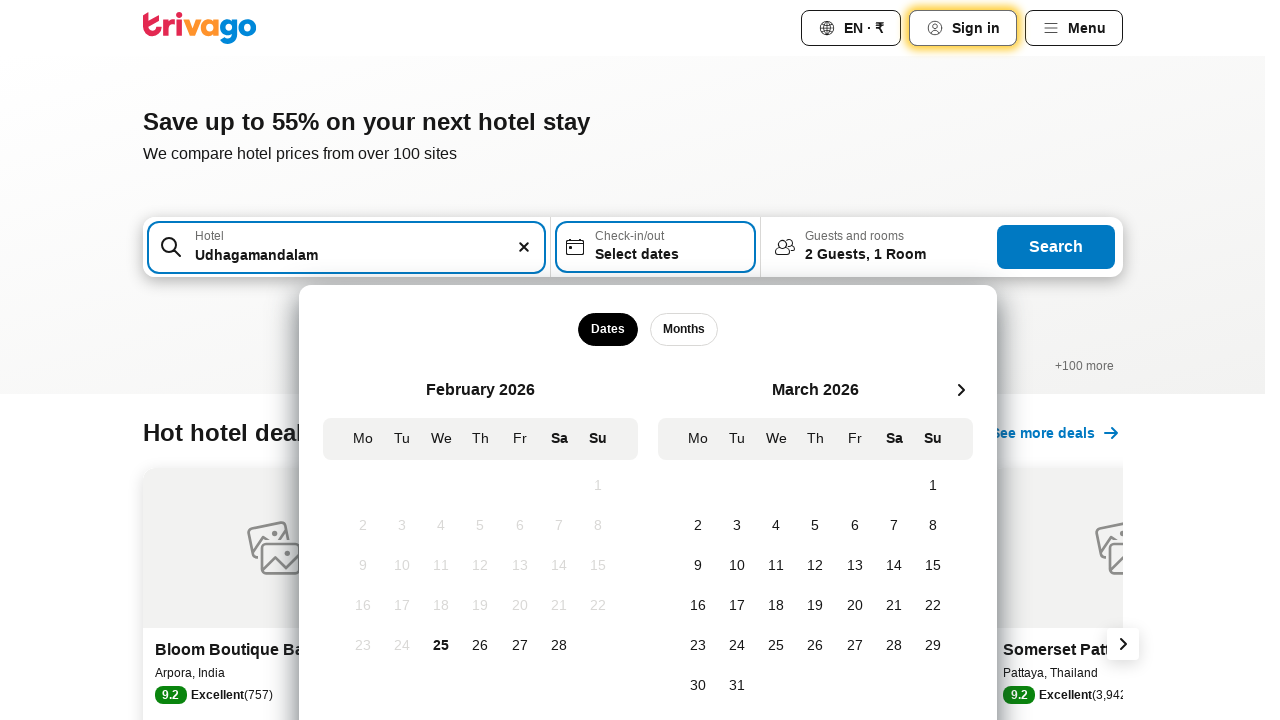